Tests validation when zip code contains 4 letters

Starting URL: https://www.sharelane.com/cgi-bin/register.py

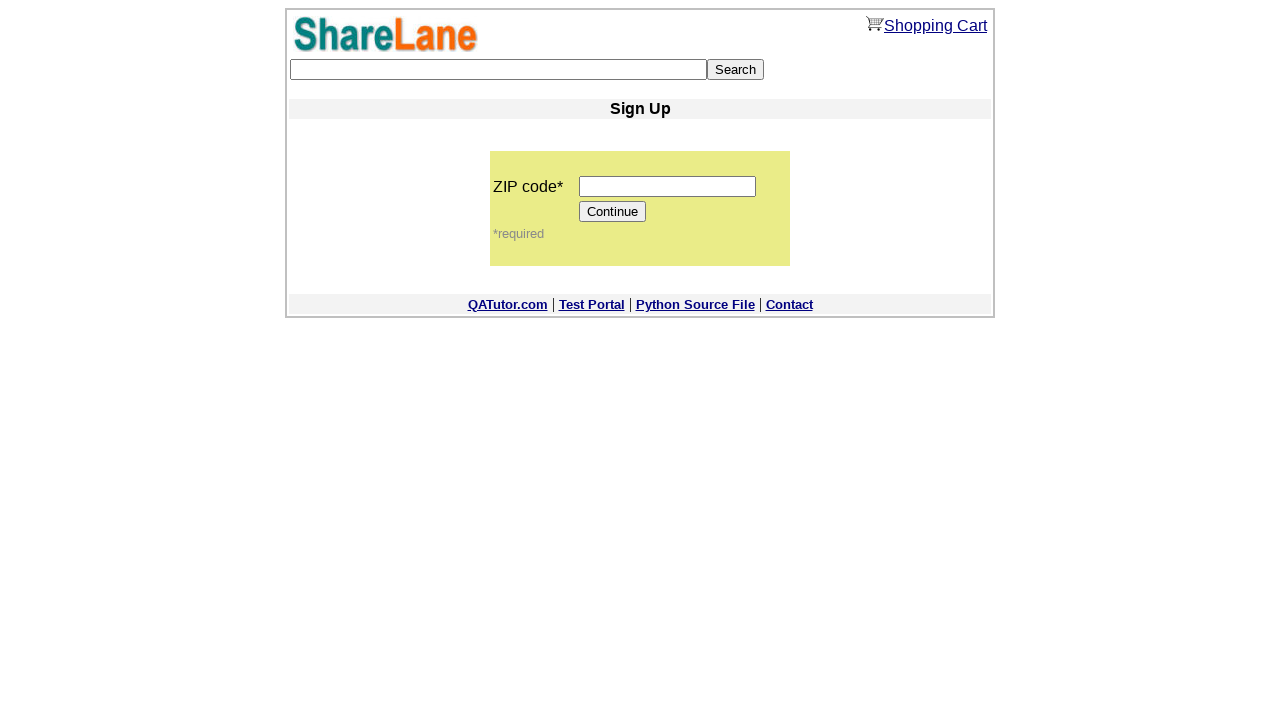

Filled zip code field with 4 letters 'abcd' on input[name='zip_code']
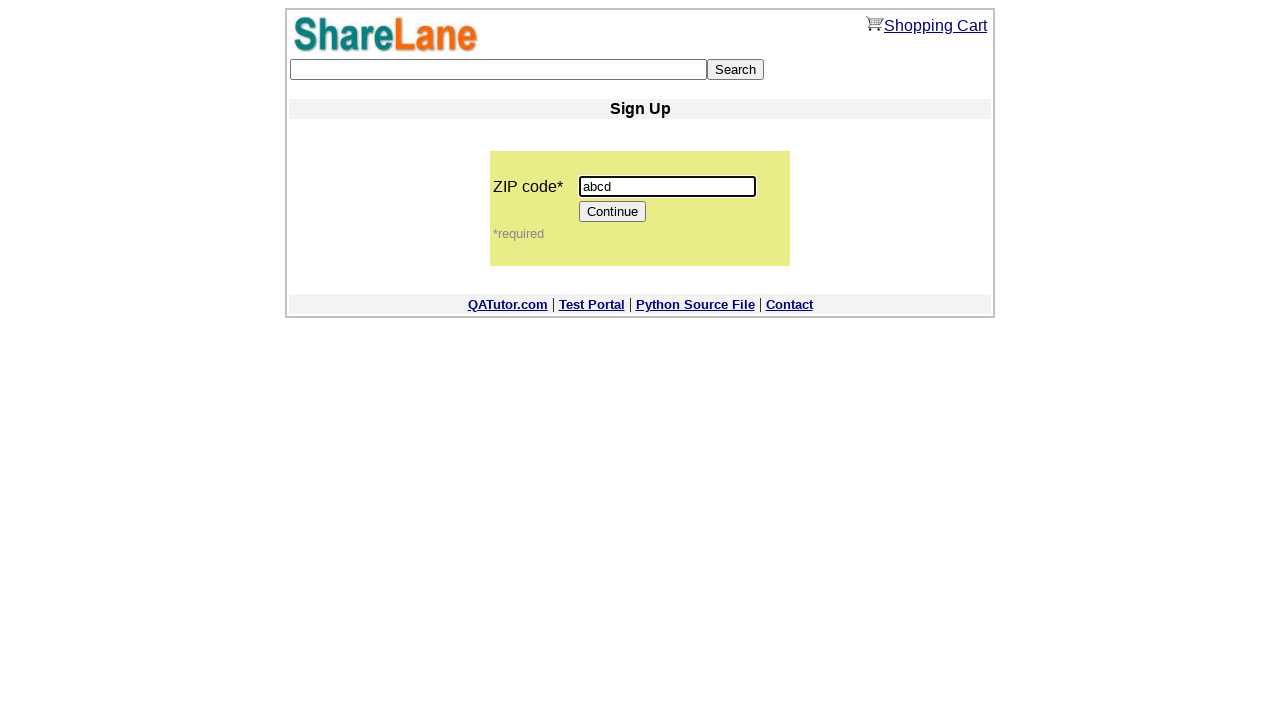

Clicked Continue button to submit form with invalid zip code at (613, 212) on input[value='Continue']
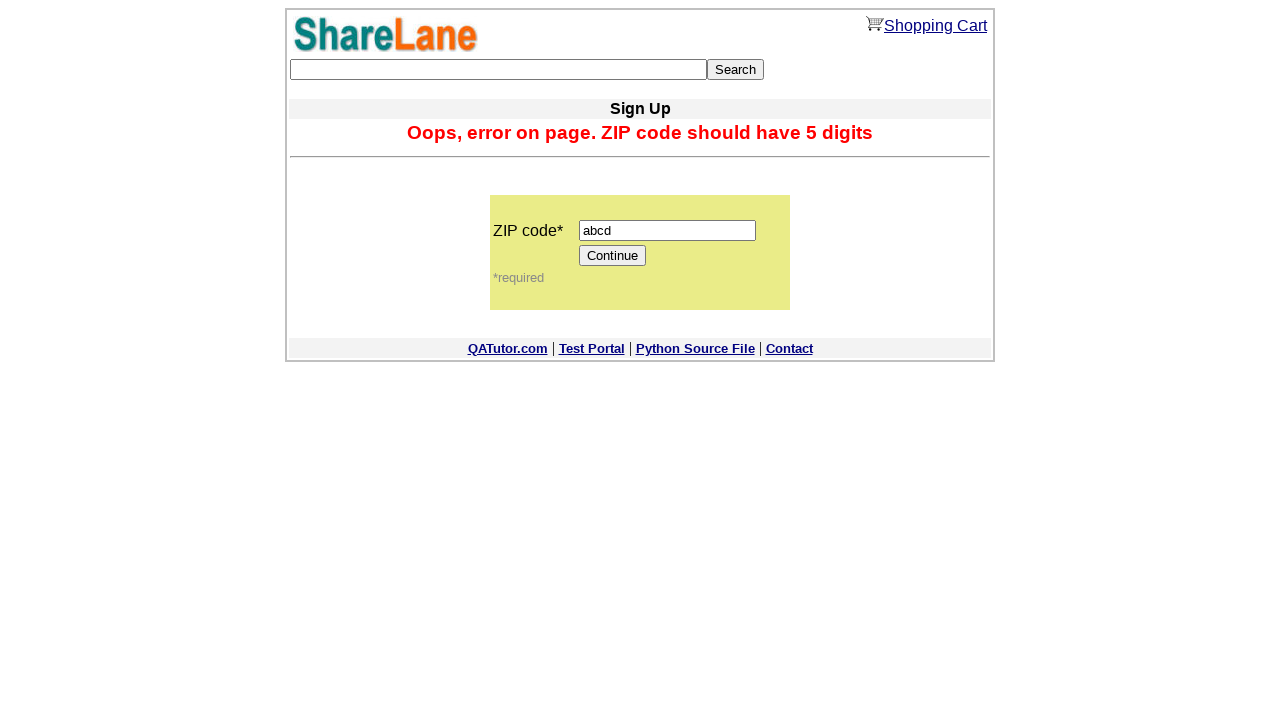

Error message appeared validating that 4-letter zip code is rejected
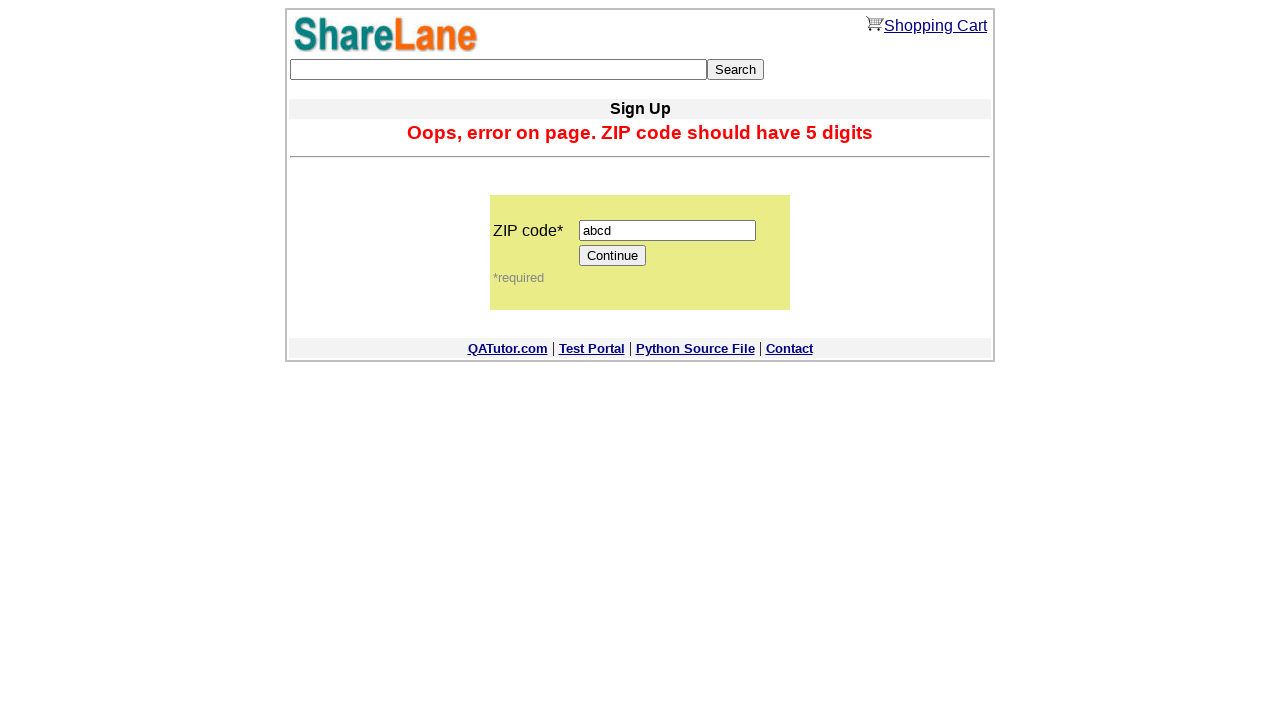

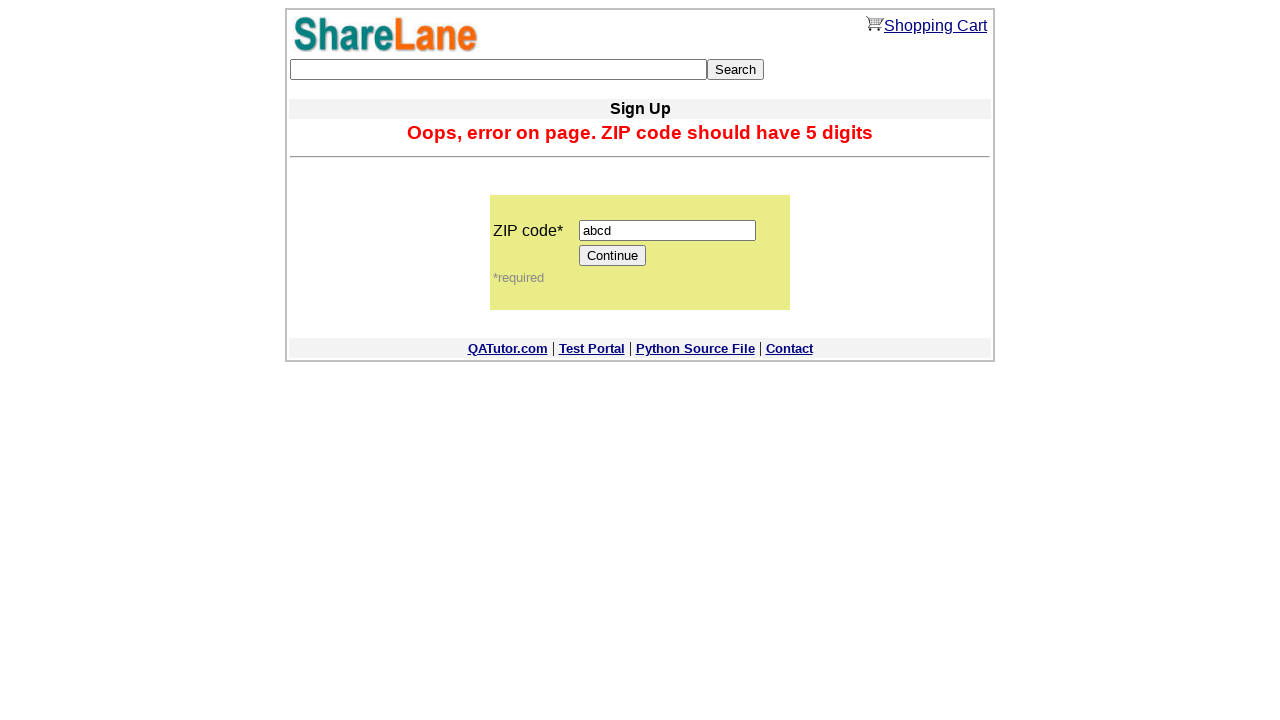